Tests hover functionality by hovering over an avatar image and verifying that the hidden caption/user information becomes visible.

Starting URL: http://the-internet.herokuapp.com/hovers

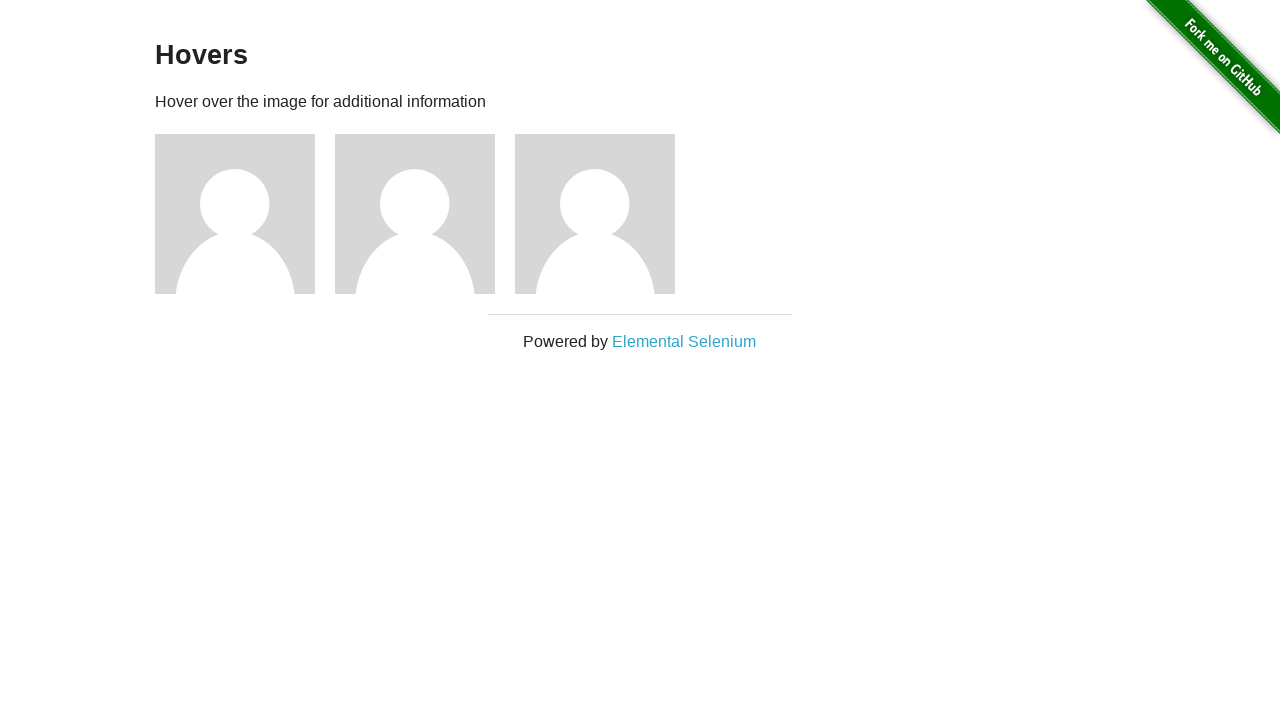

Located the first avatar figure element
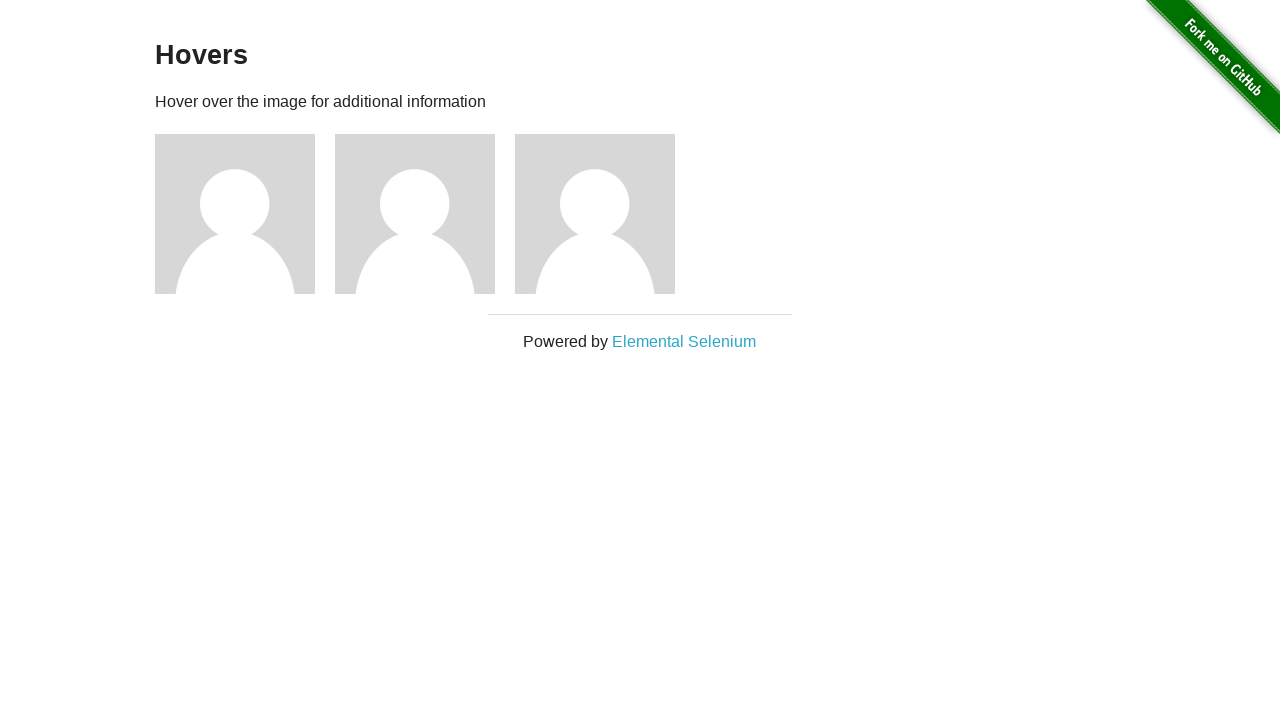

Hovered over the avatar image at (245, 214) on .figure >> nth=0
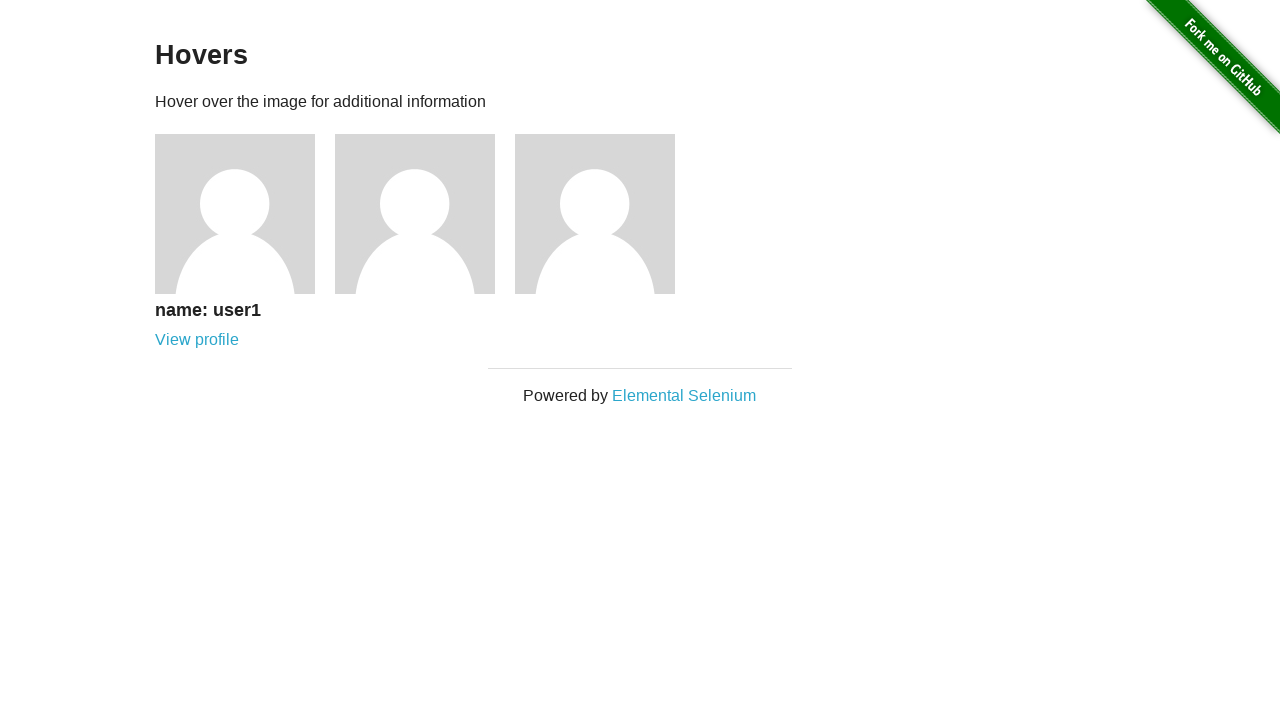

Waited for figcaption to become visible
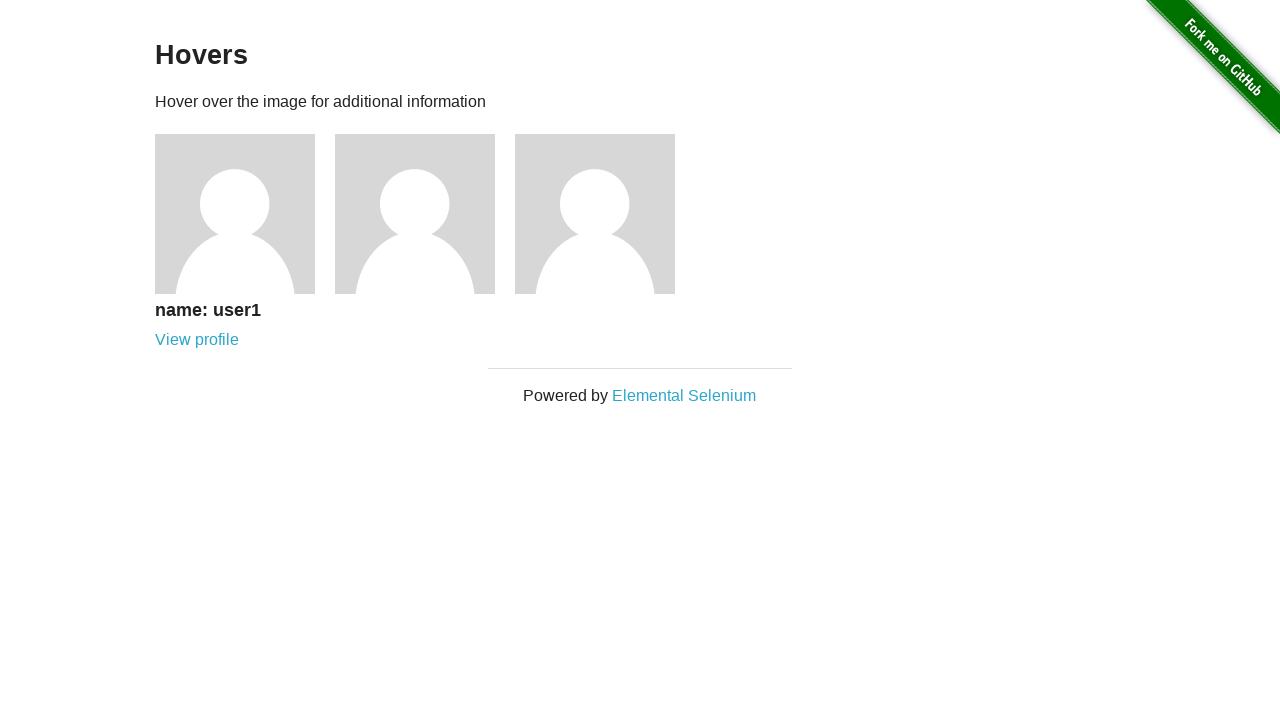

Verified that the figcaption/user information is now visible after hovering
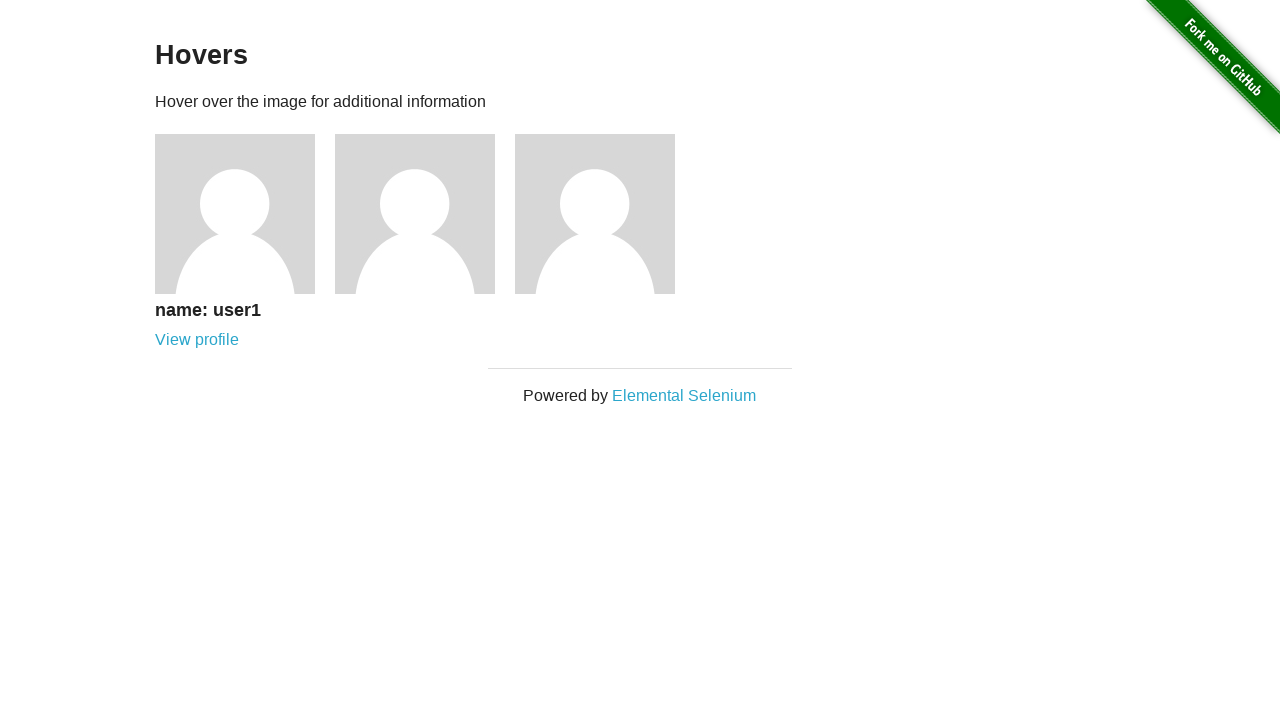

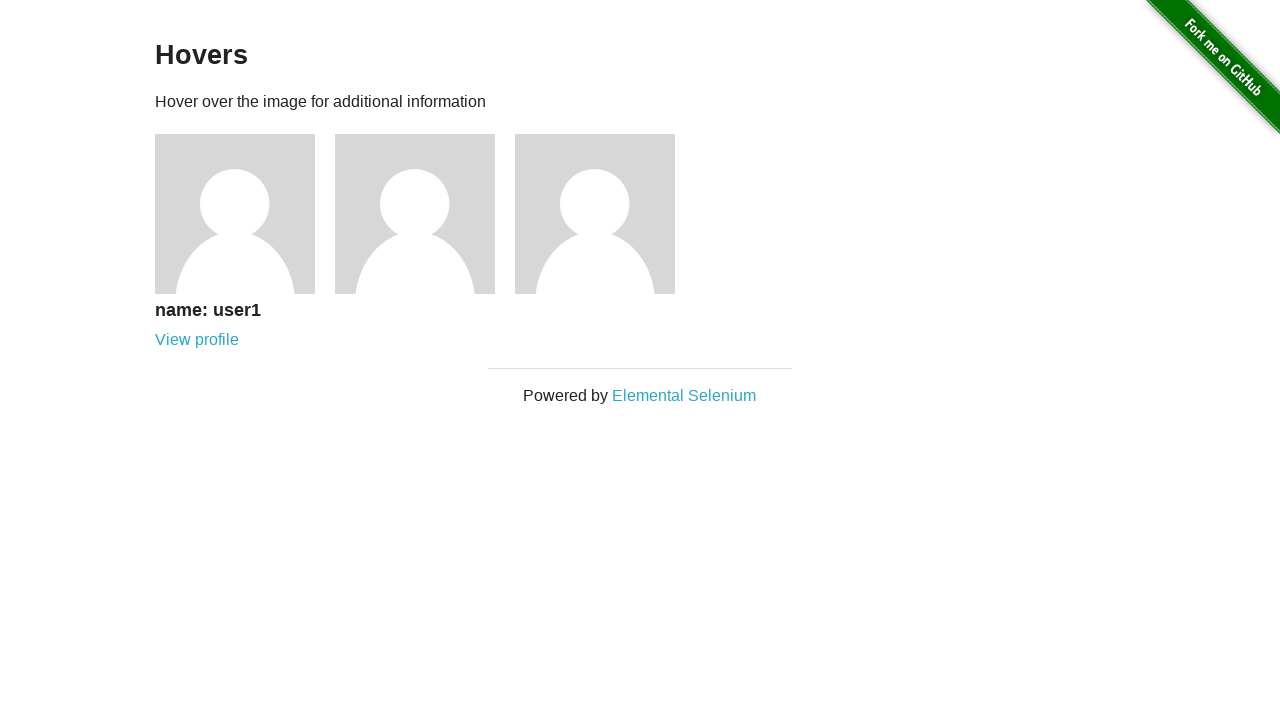